Tests typing into an input field and then blurring away from it

Starting URL: https://example.cypress.io/commands/actions

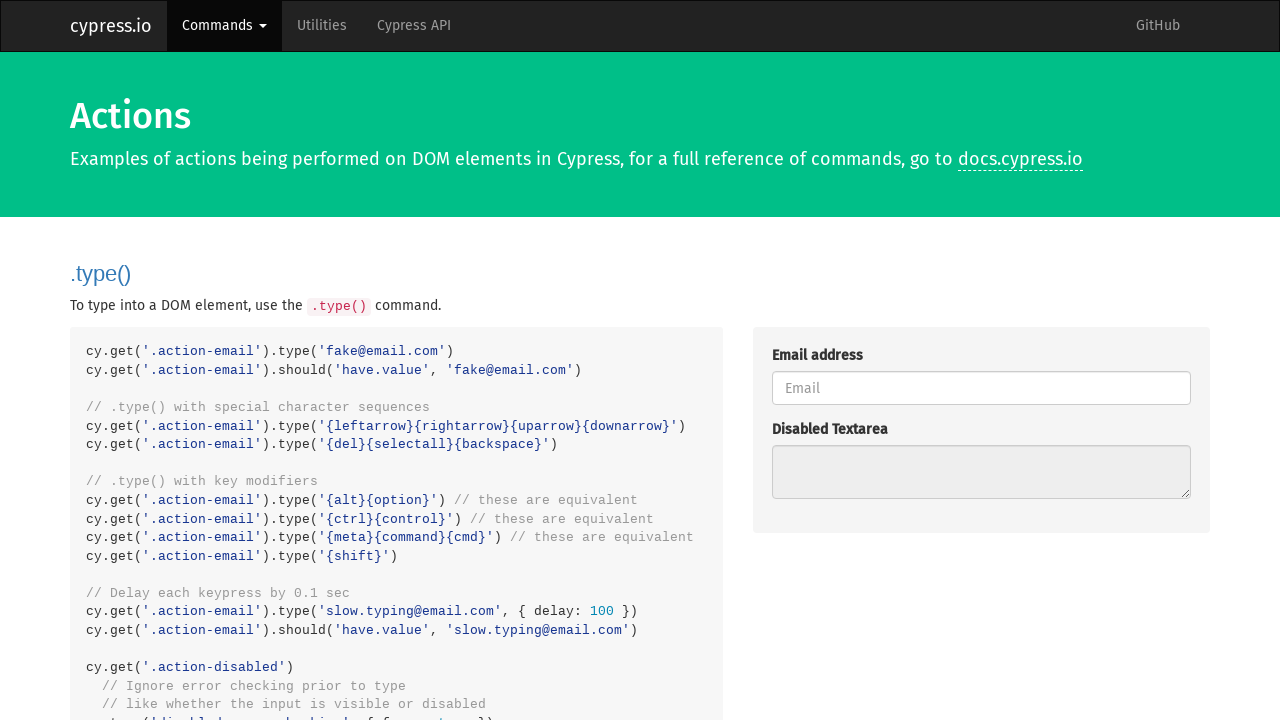

Located input field with class 'action-blur' and typed 'About to blur' on .action-blur
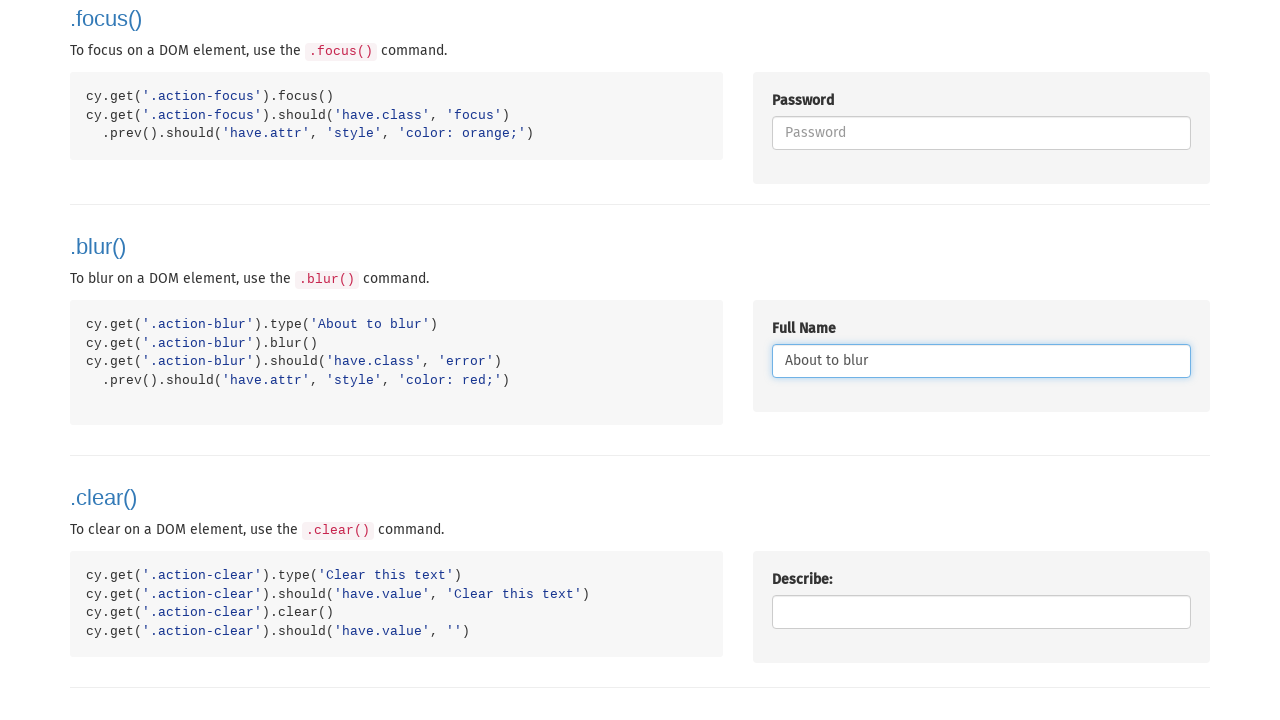

Blurred away from the input field
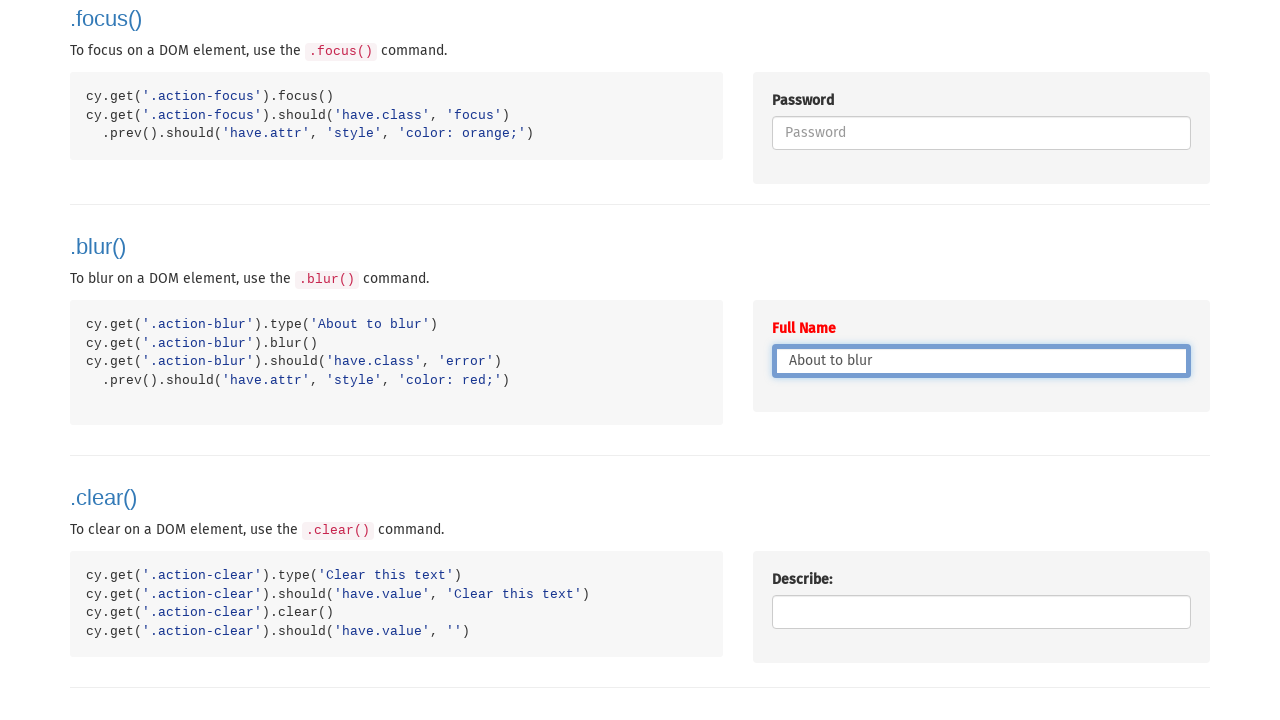

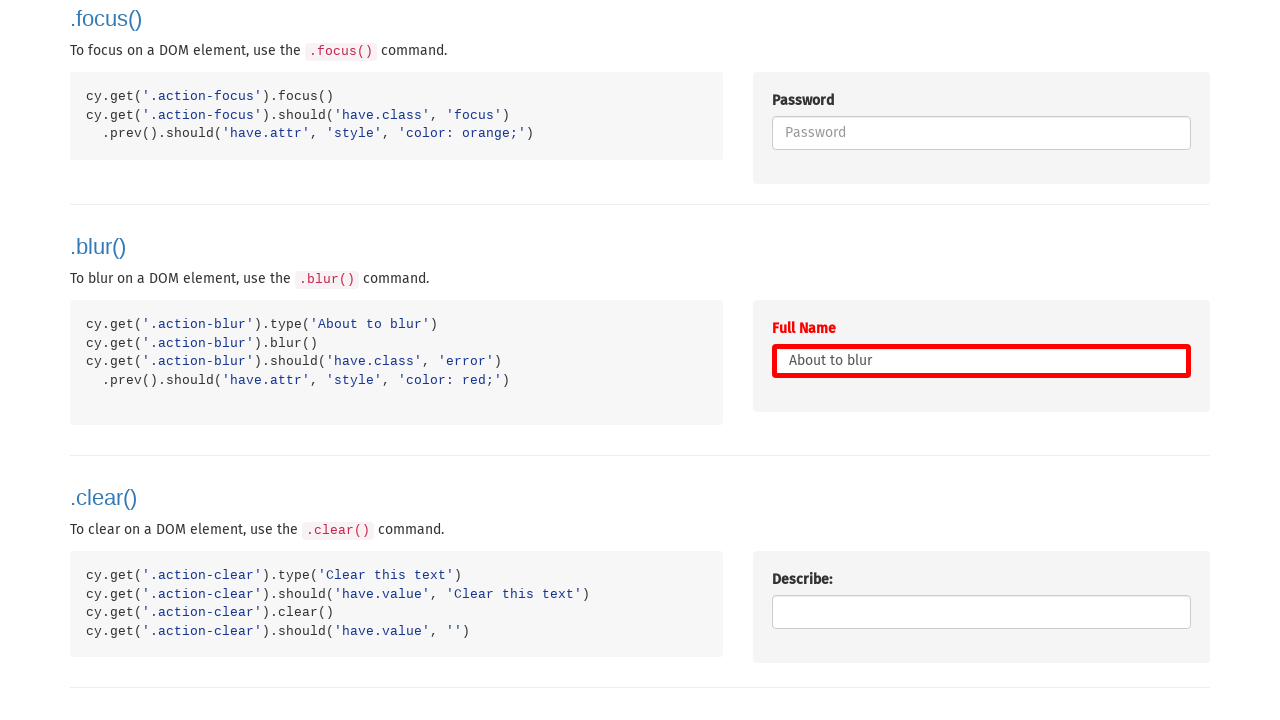